Tests checkbox functionality by checking both checkboxes on the page and verifying they are selected

Starting URL: https://the-internet.herokuapp.com/checkboxes

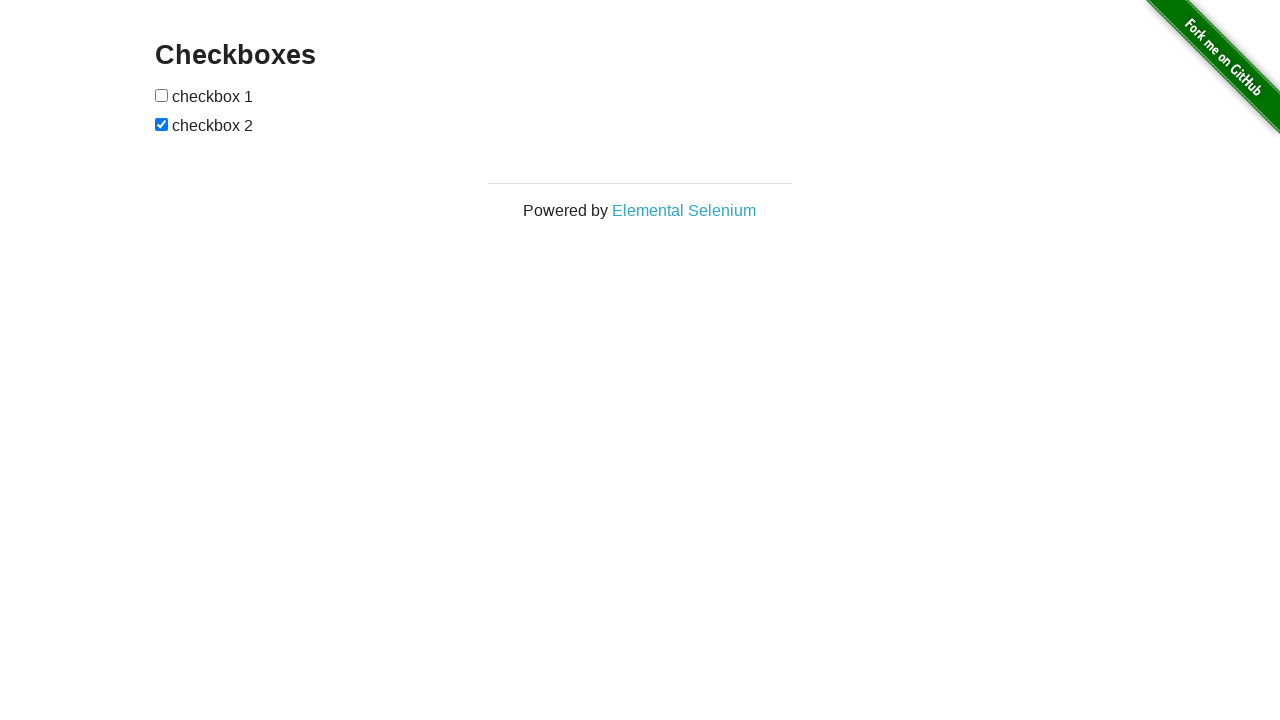

Waited for checkboxes page header to load
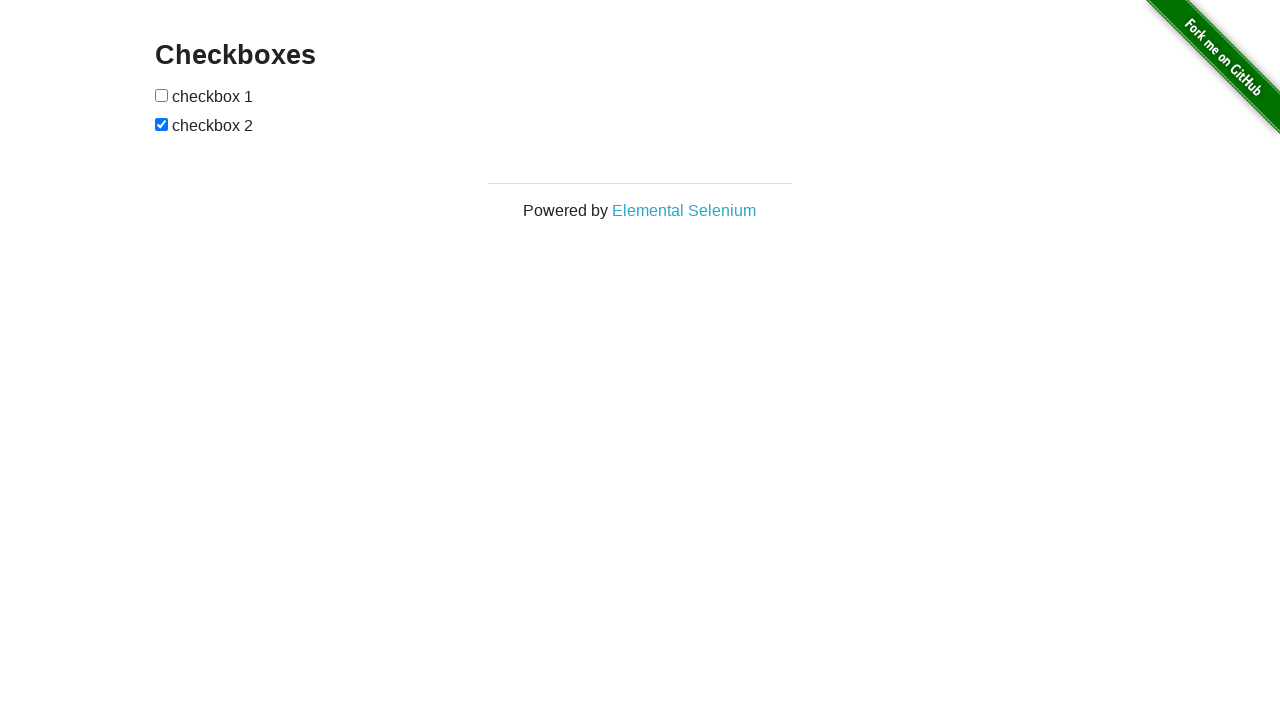

Located first checkbox element
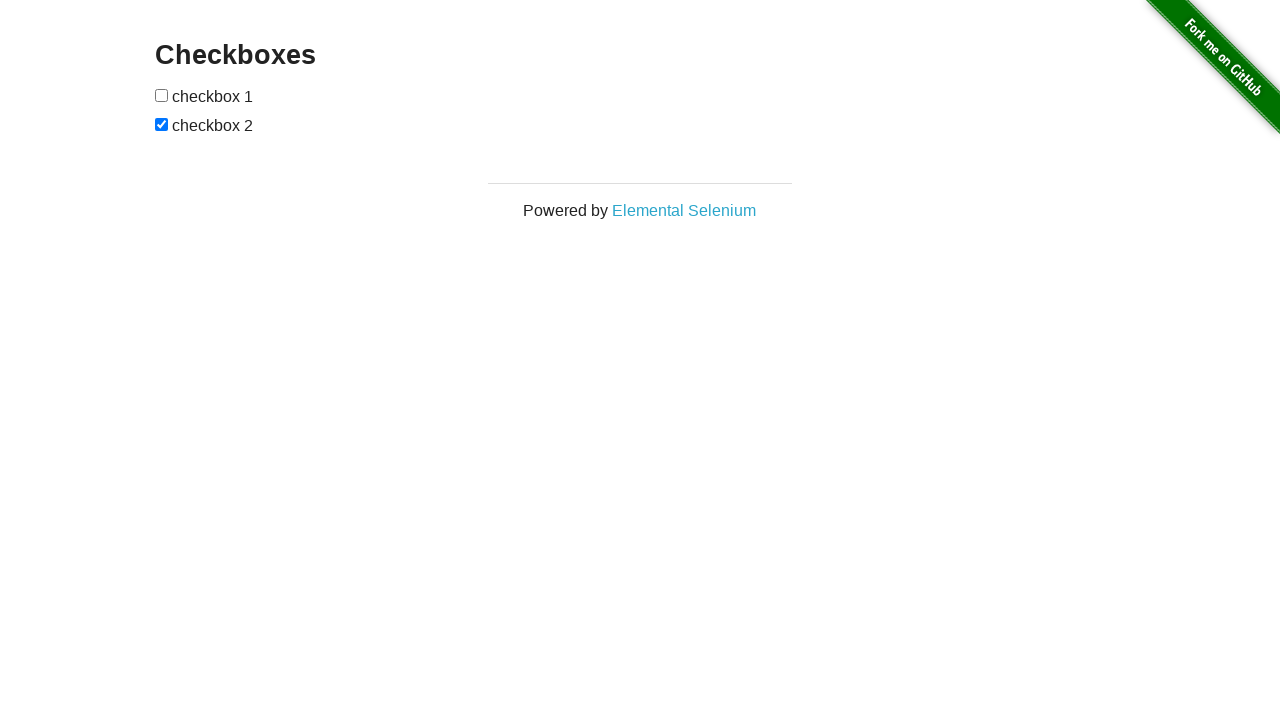

Clicked first checkbox to check it at (162, 95) on xpath=//form[@id='checkboxes']/input[1]
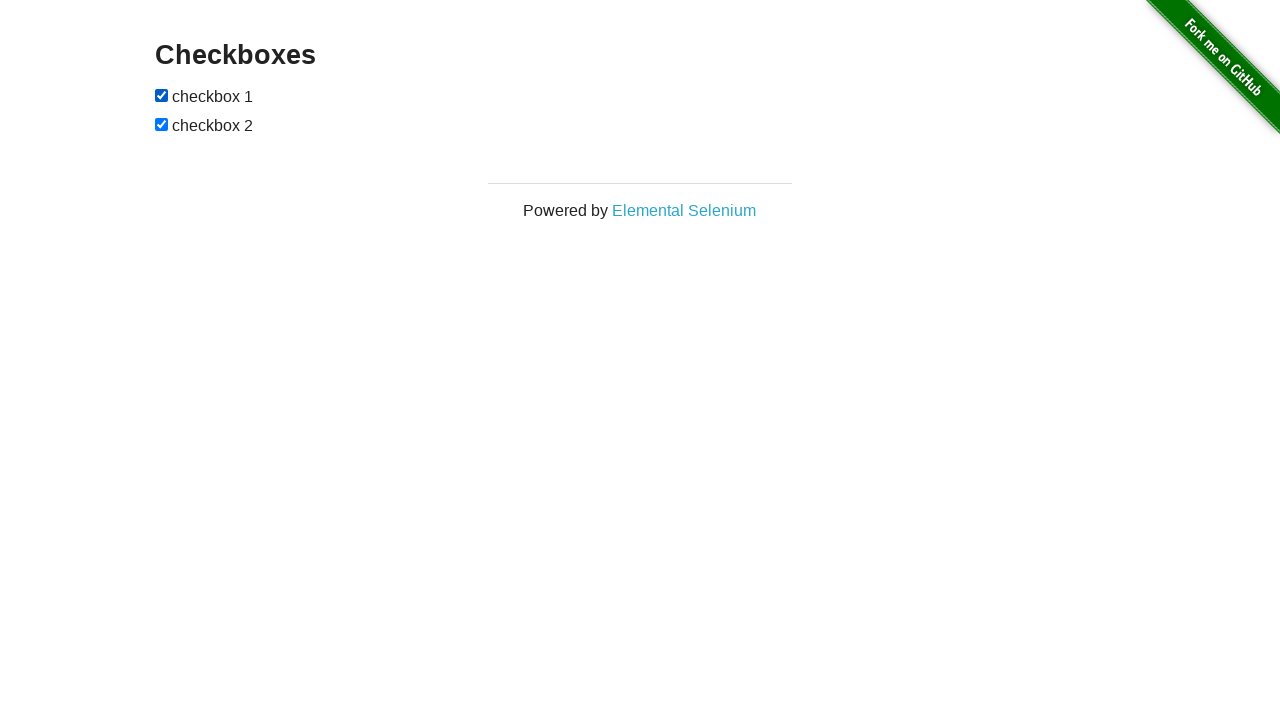

Verified first checkbox is checked
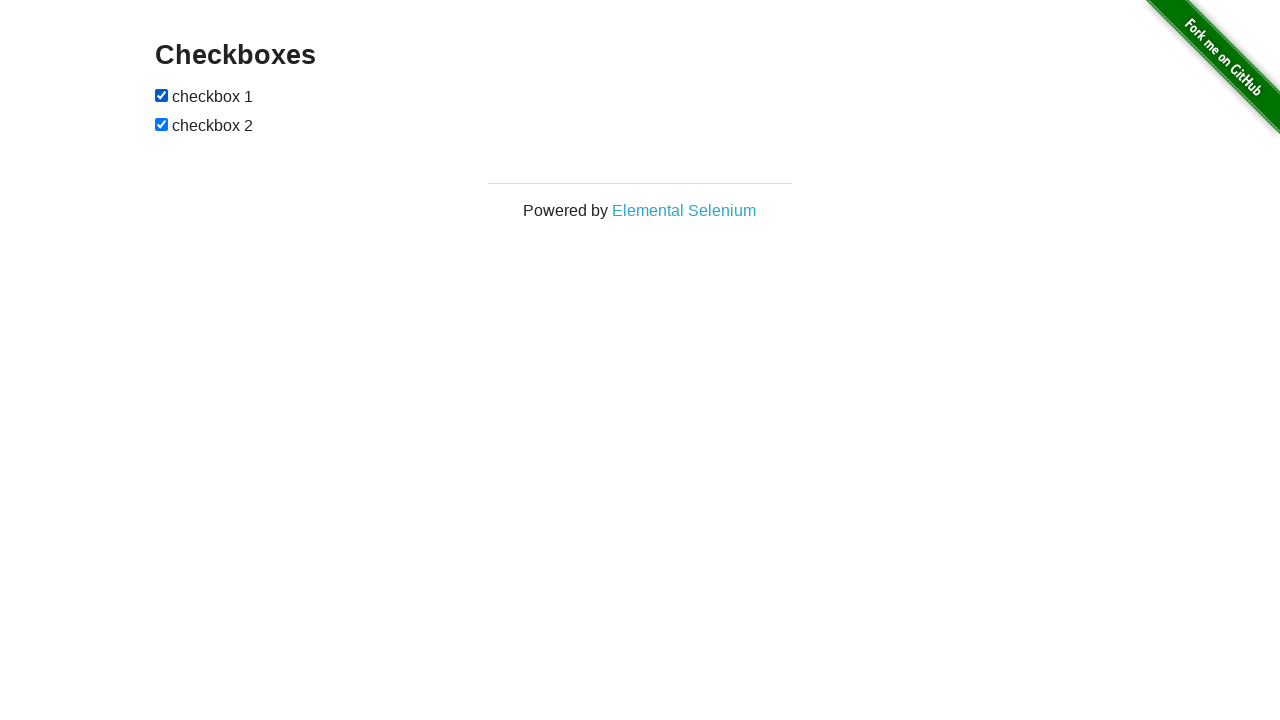

Located second checkbox element
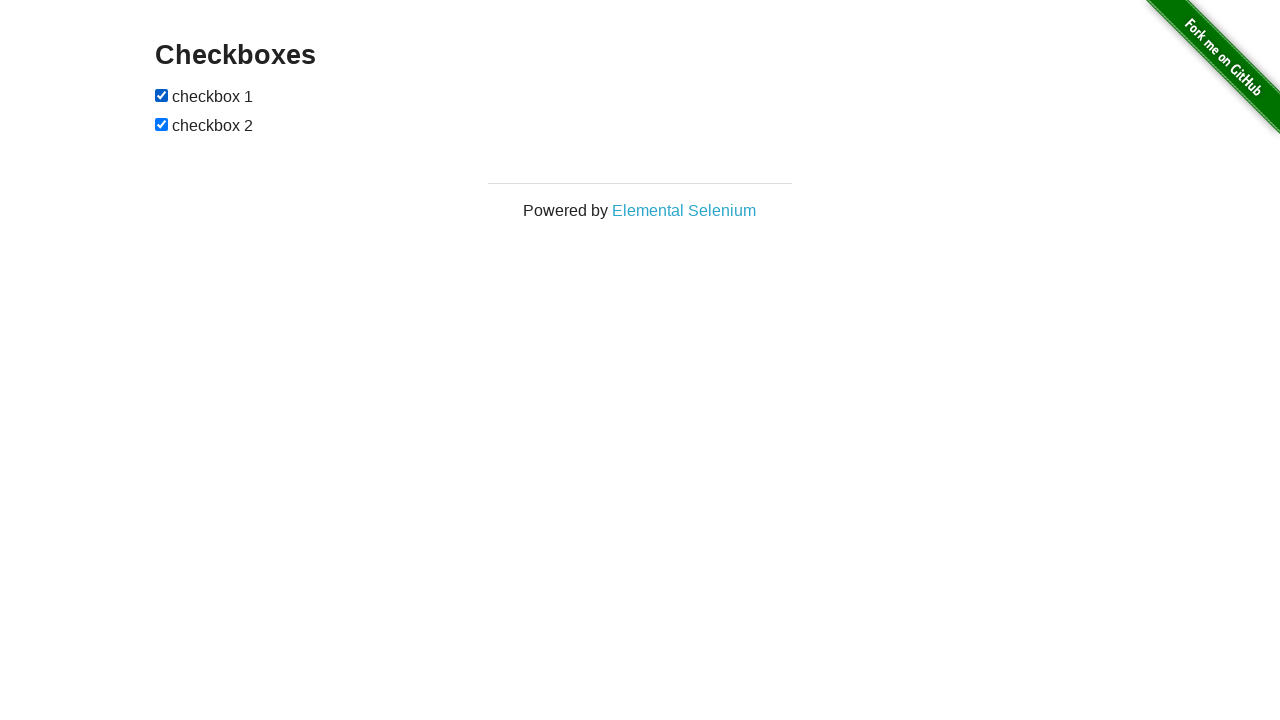

Verified second checkbox is checked
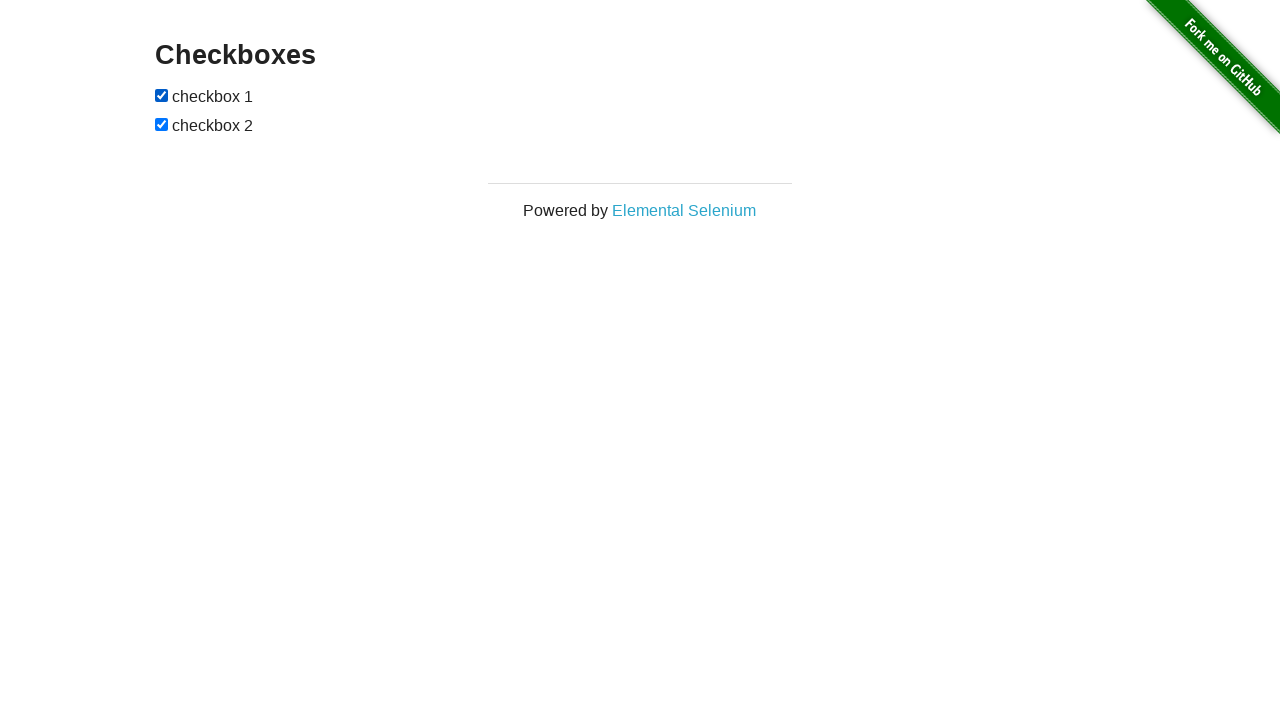

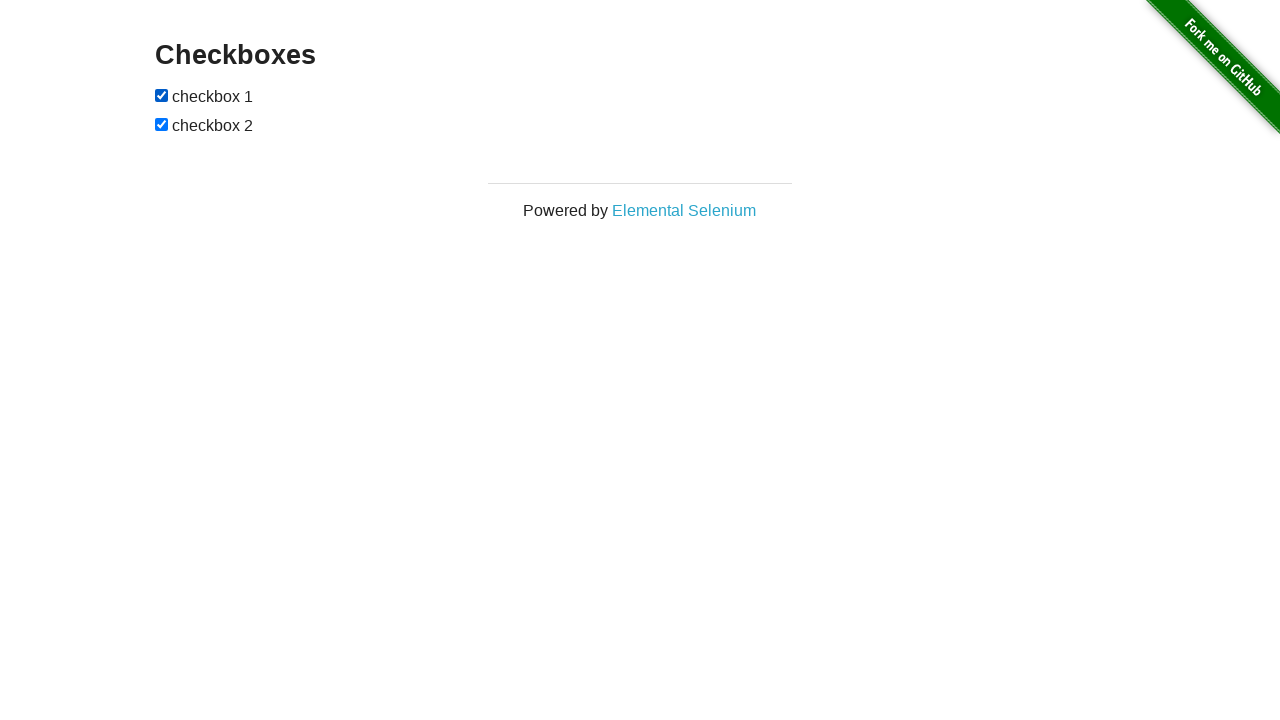